Solves a math problem on the page by extracting a value, calculating the result using a logarithmic formula, and submitting the answer along with selecting checkboxes and radio buttons

Starting URL: https://suninjuly.github.io/math.html

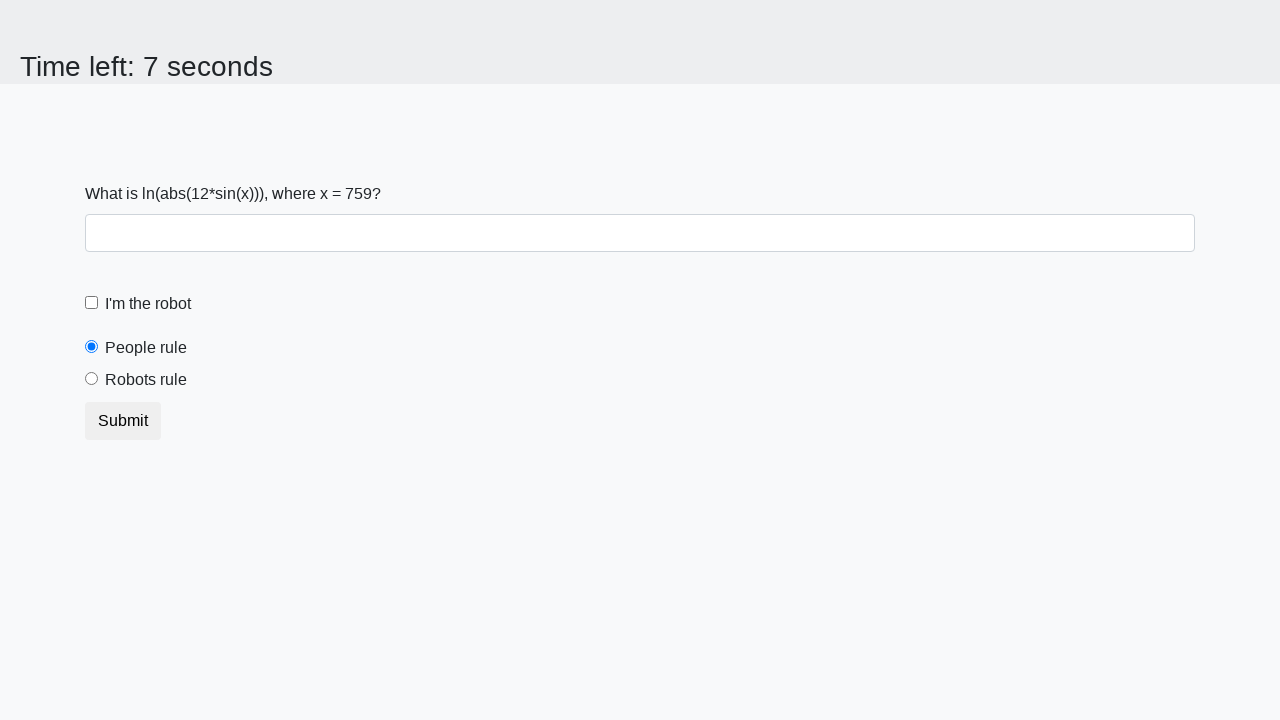

Located the math problem value element
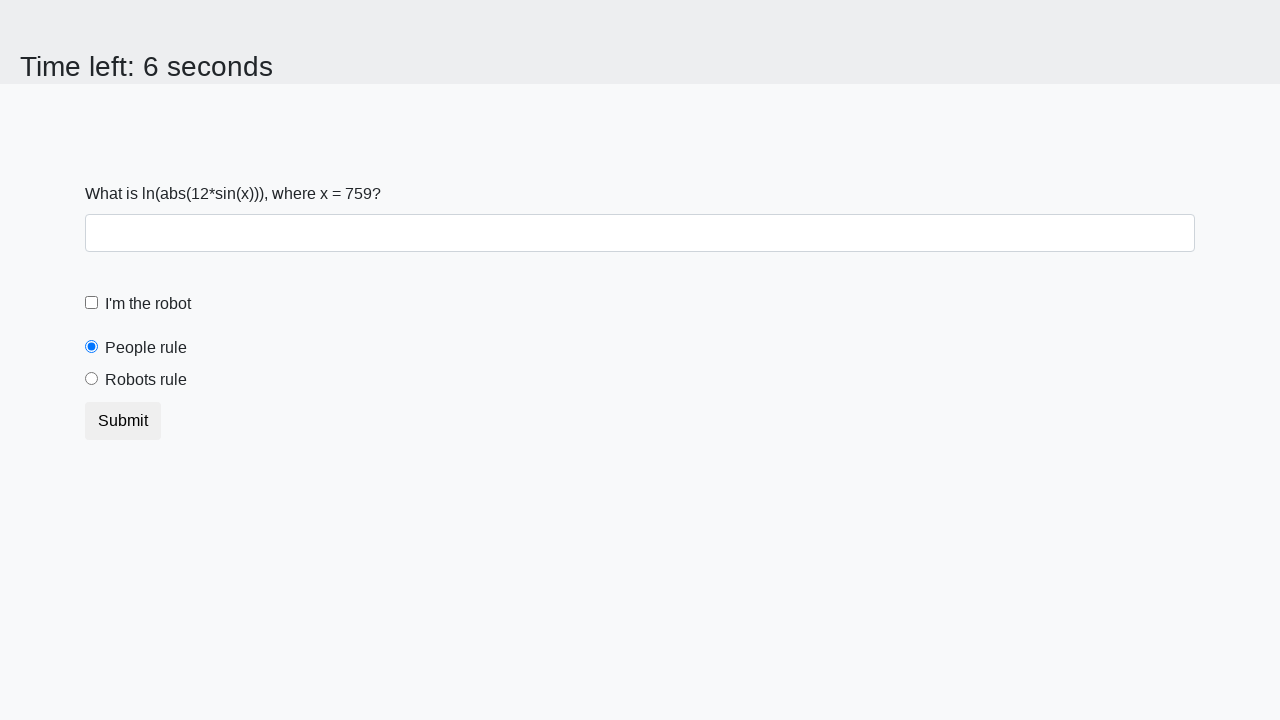

Extracted x value from page: 759
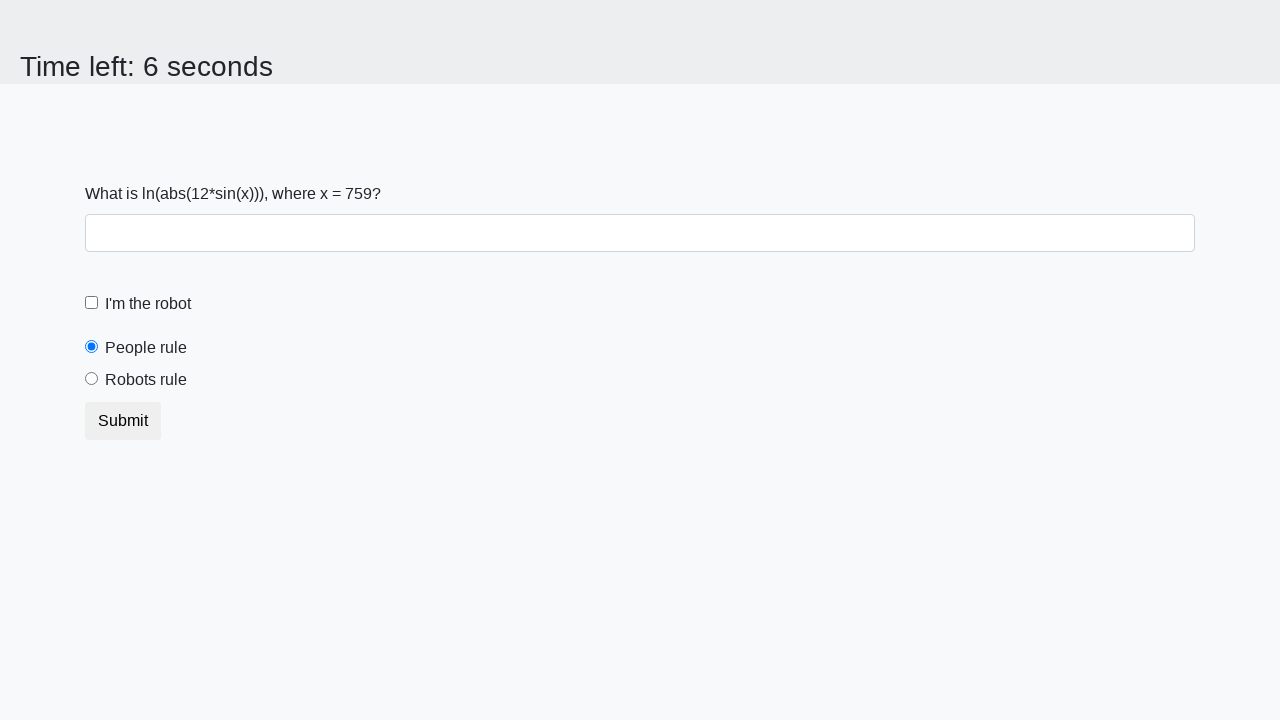

Calculated logarithmic result: 2.437536731716422
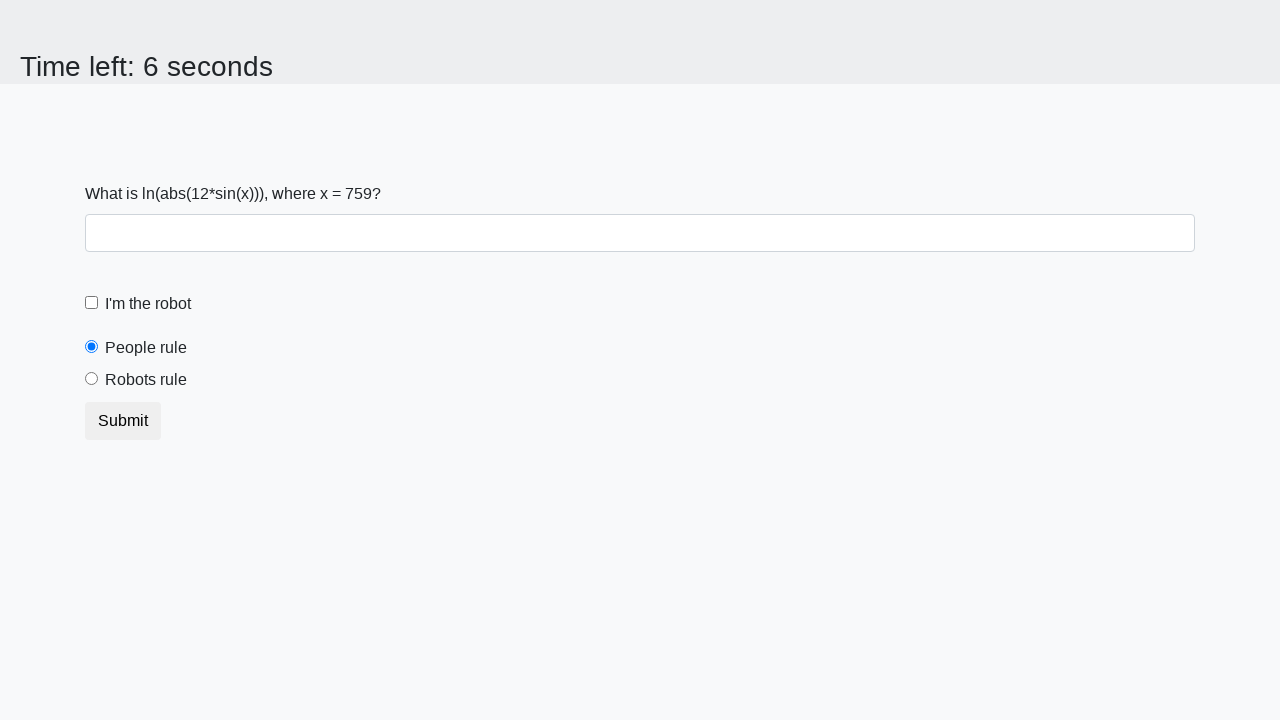

Filled answer field with calculated value: 2.437536731716422 on //input[@id="answer"]
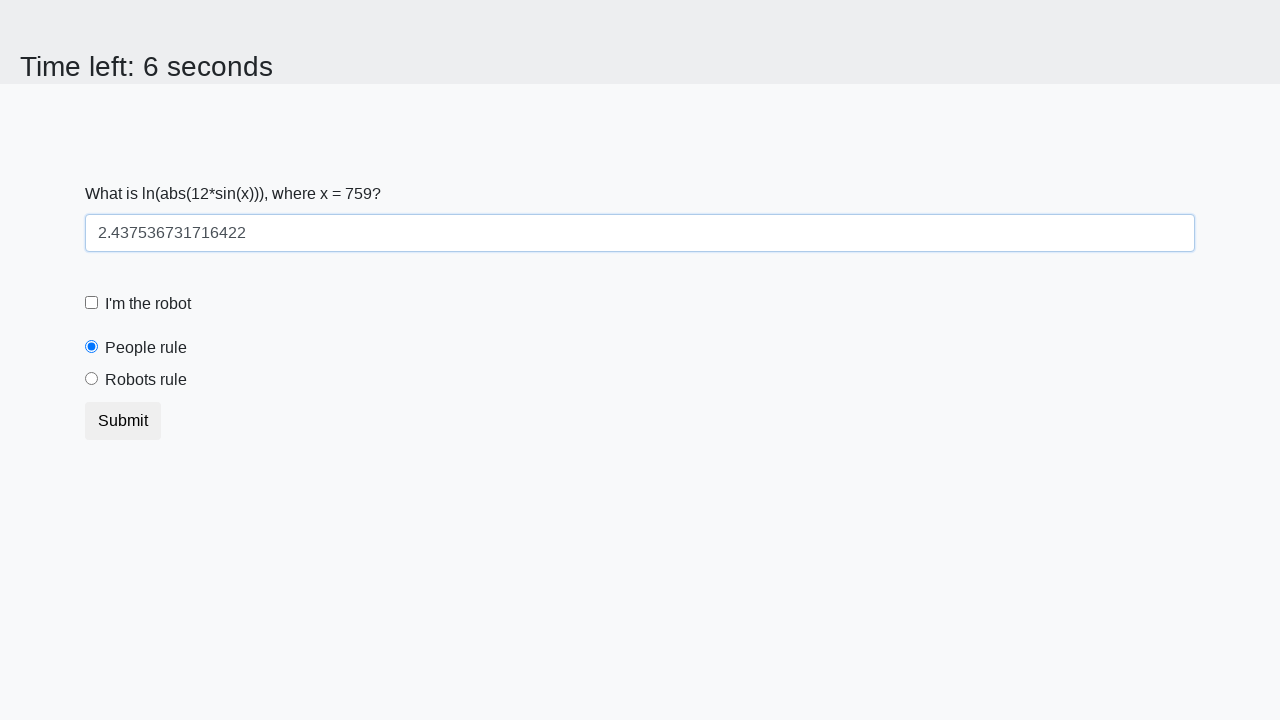

Clicked the robot checkbox at (148, 304) on xpath=//label[@for="robotCheckbox"]
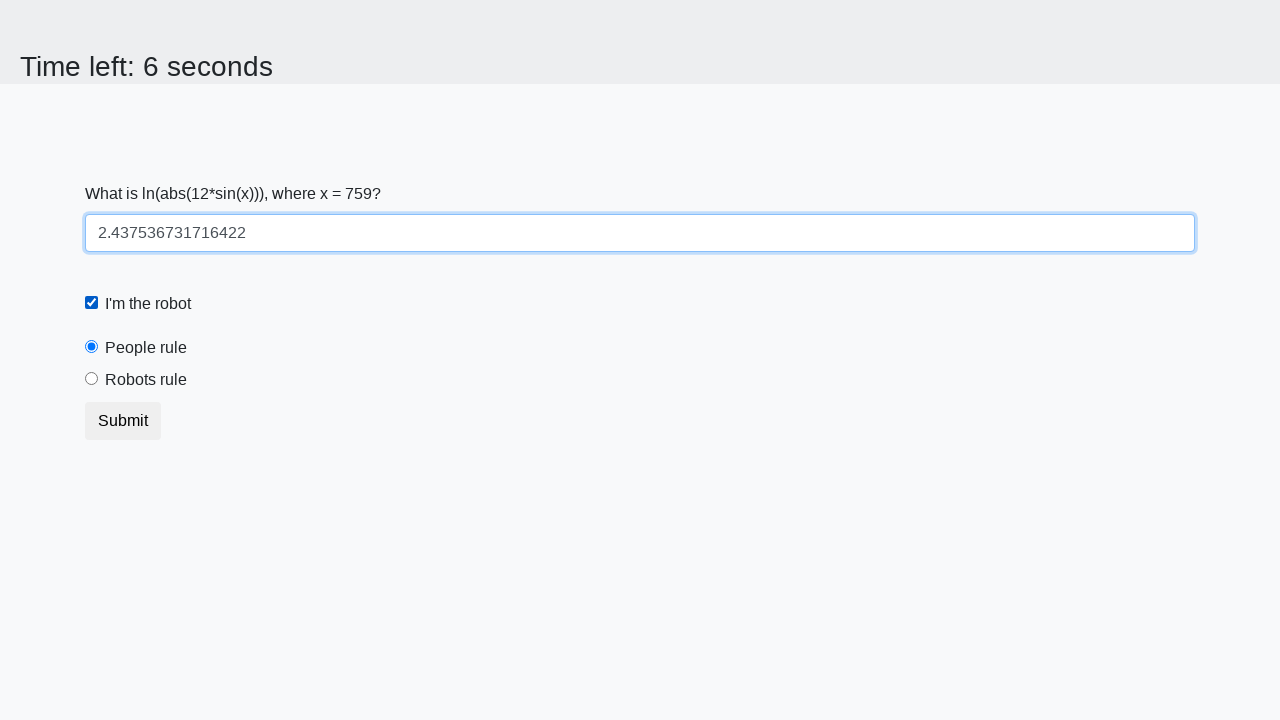

Clicked the robots rule radio button at (146, 380) on xpath=//label[@for="robotsRule"]
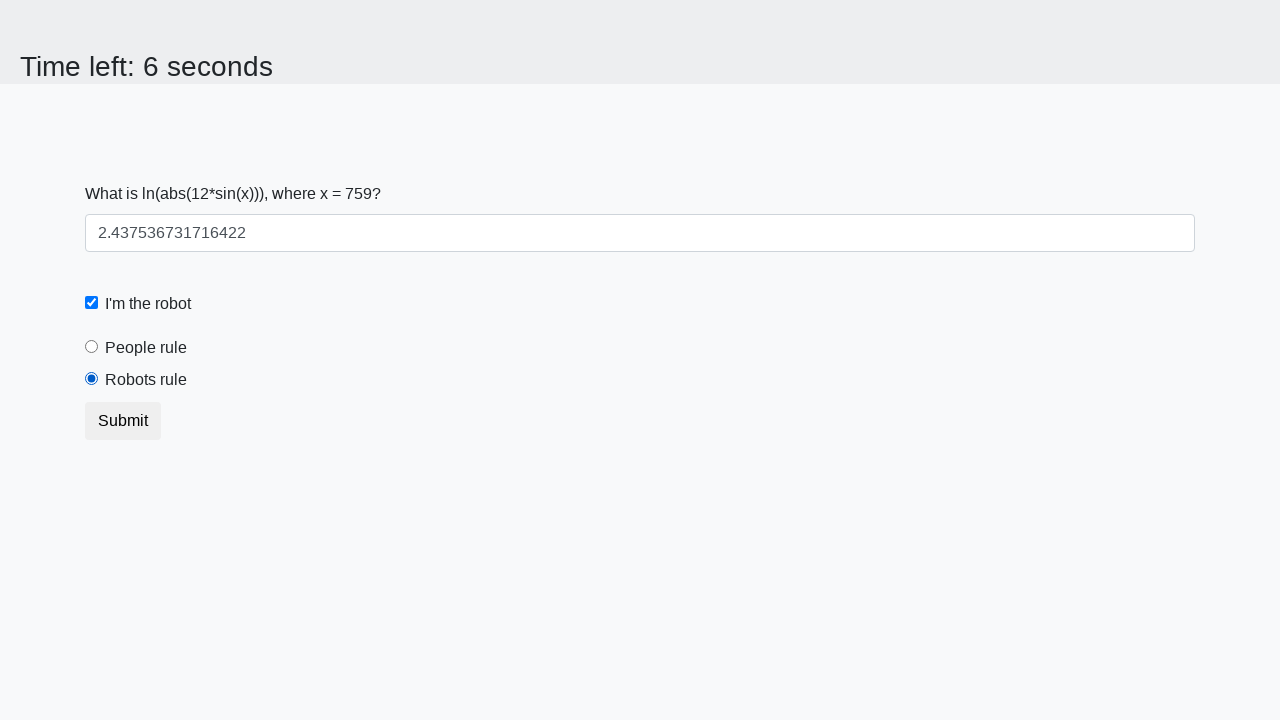

Clicked submit button to complete the test at (123, 421) on xpath=//button
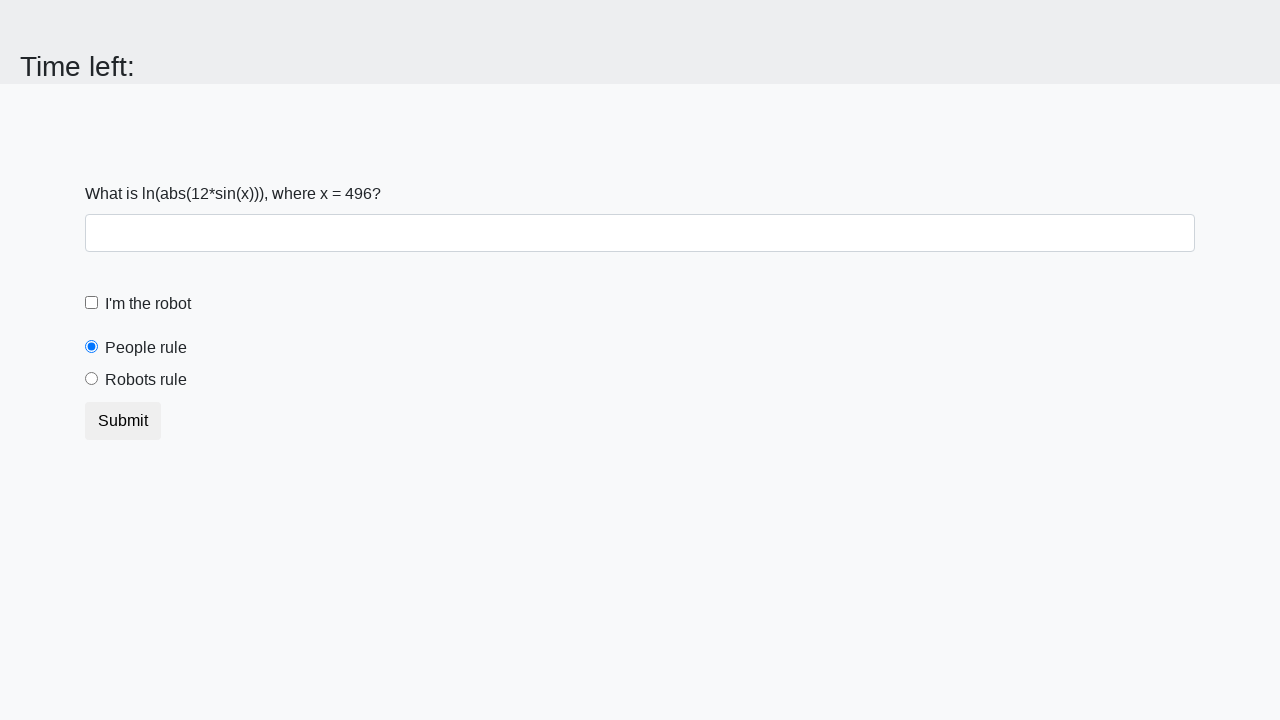

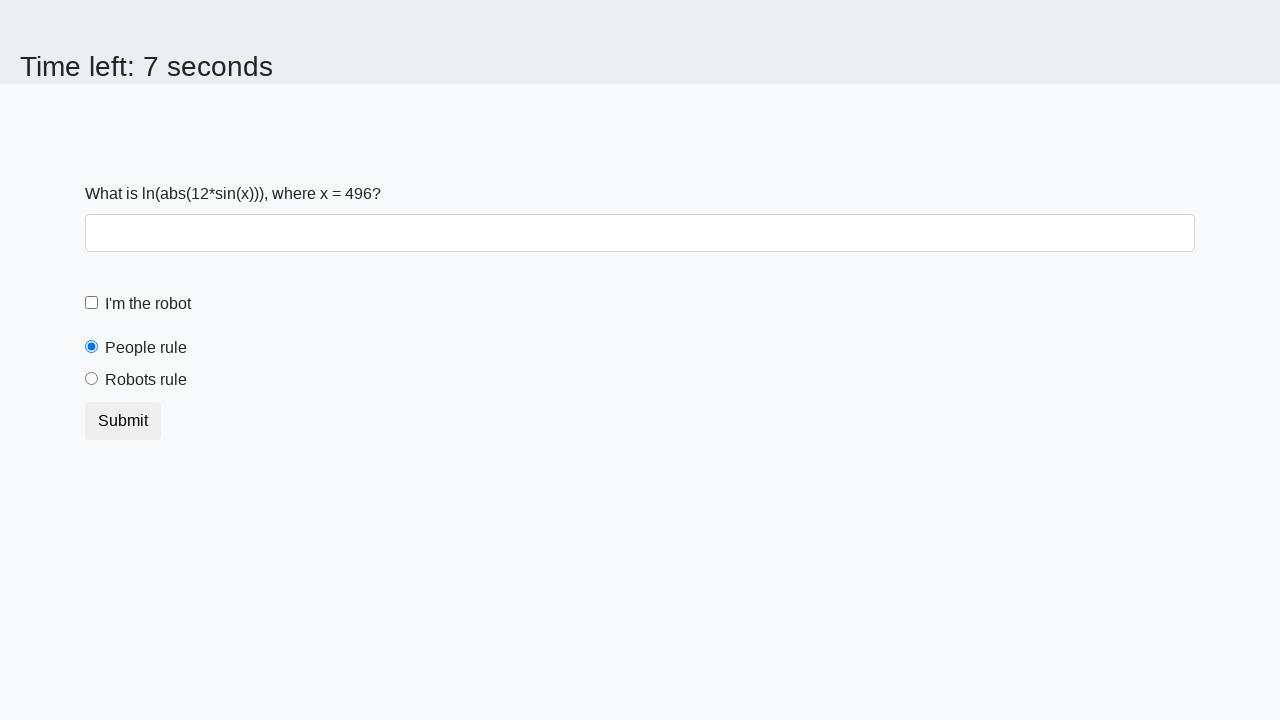